Tests form filling functionality by clicking a link with calculated text, then filling out a form with first name, last name, city, and country fields before submitting.

Starting URL: http://suninjuly.github.io/find_link_text

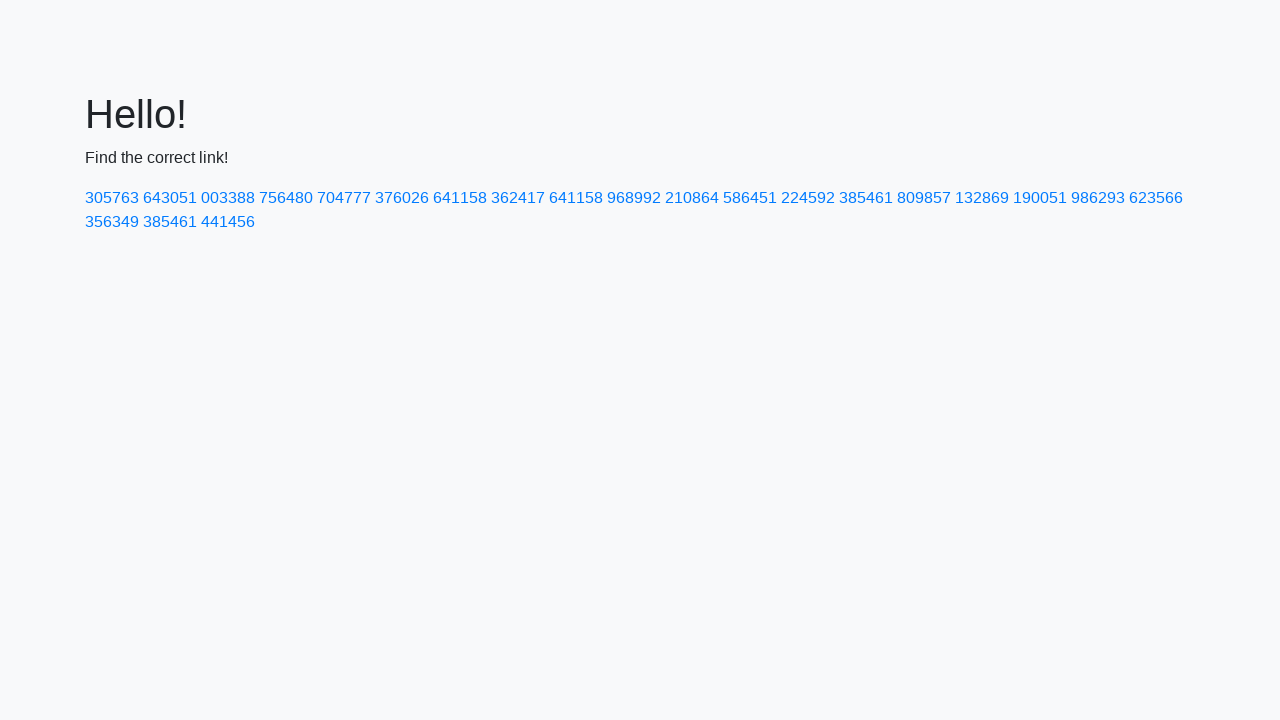

Clicked link with calculated text '224592' at (808, 198) on a:text('224592')
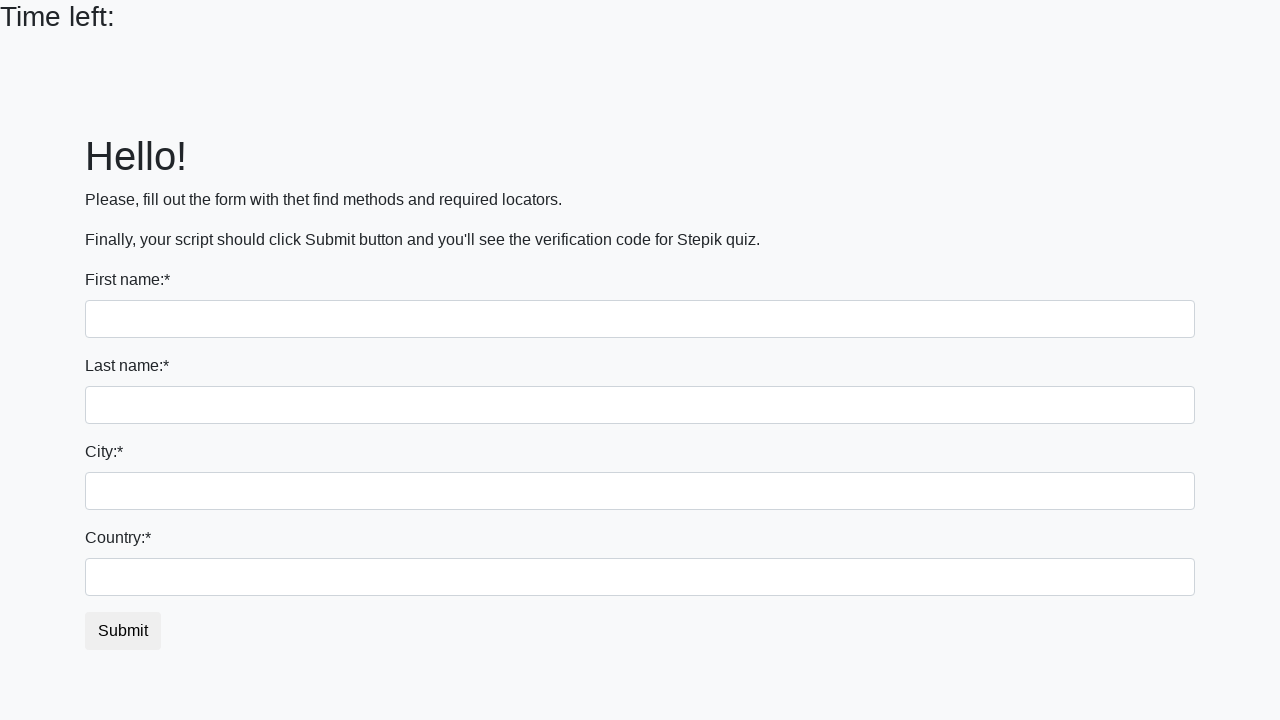

Filled first name field with 'Ivan' on input:first-of-type
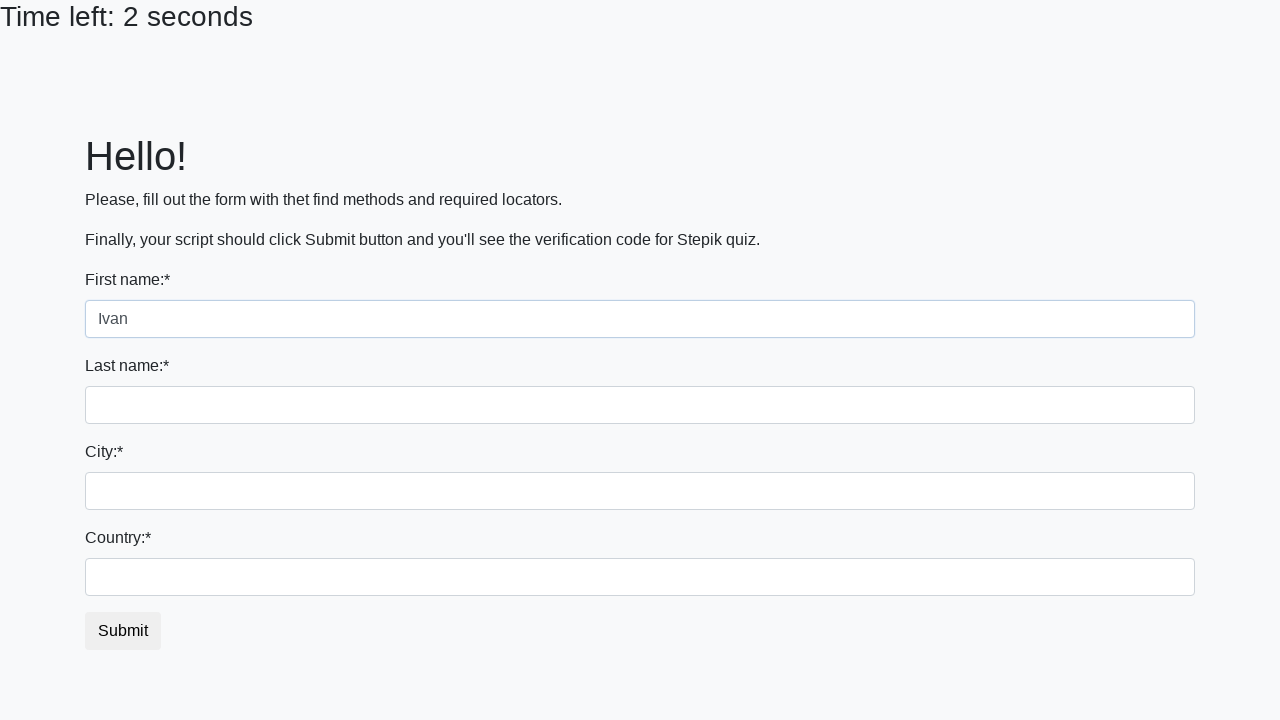

Filled last name field with 'Petrov' on input[name='last_name']
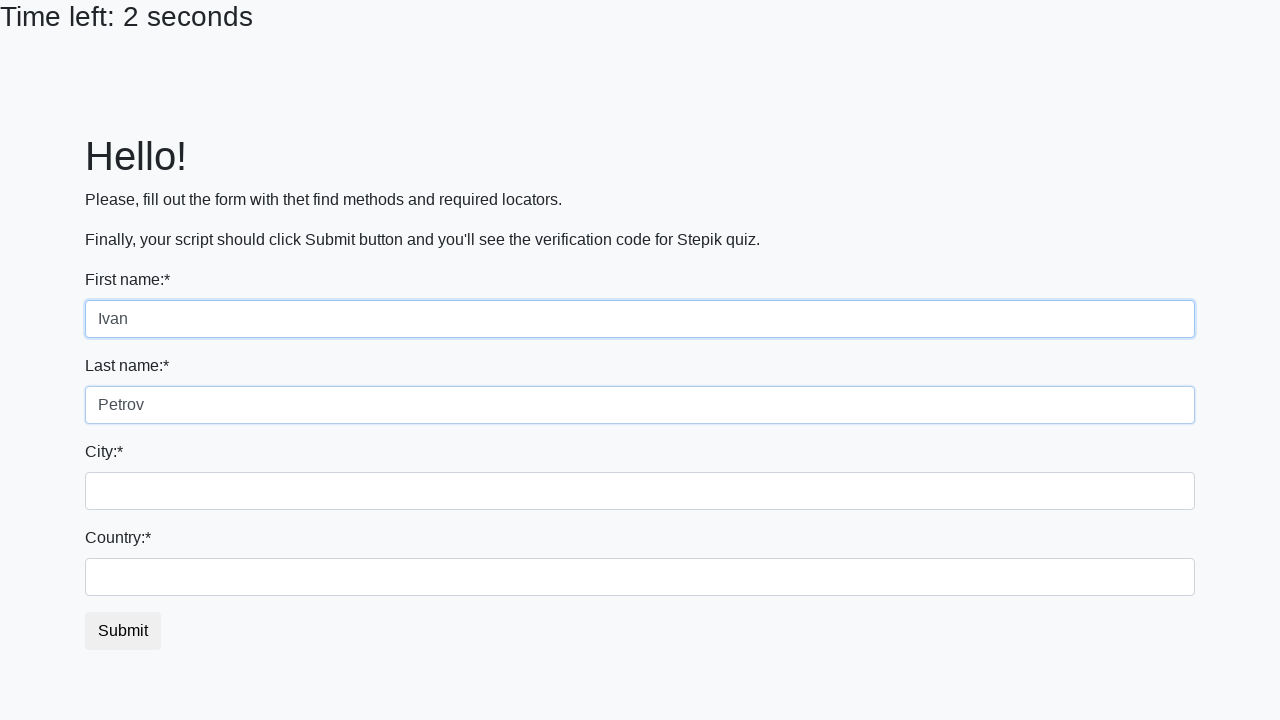

Filled city field with 'Smolensk' on .city
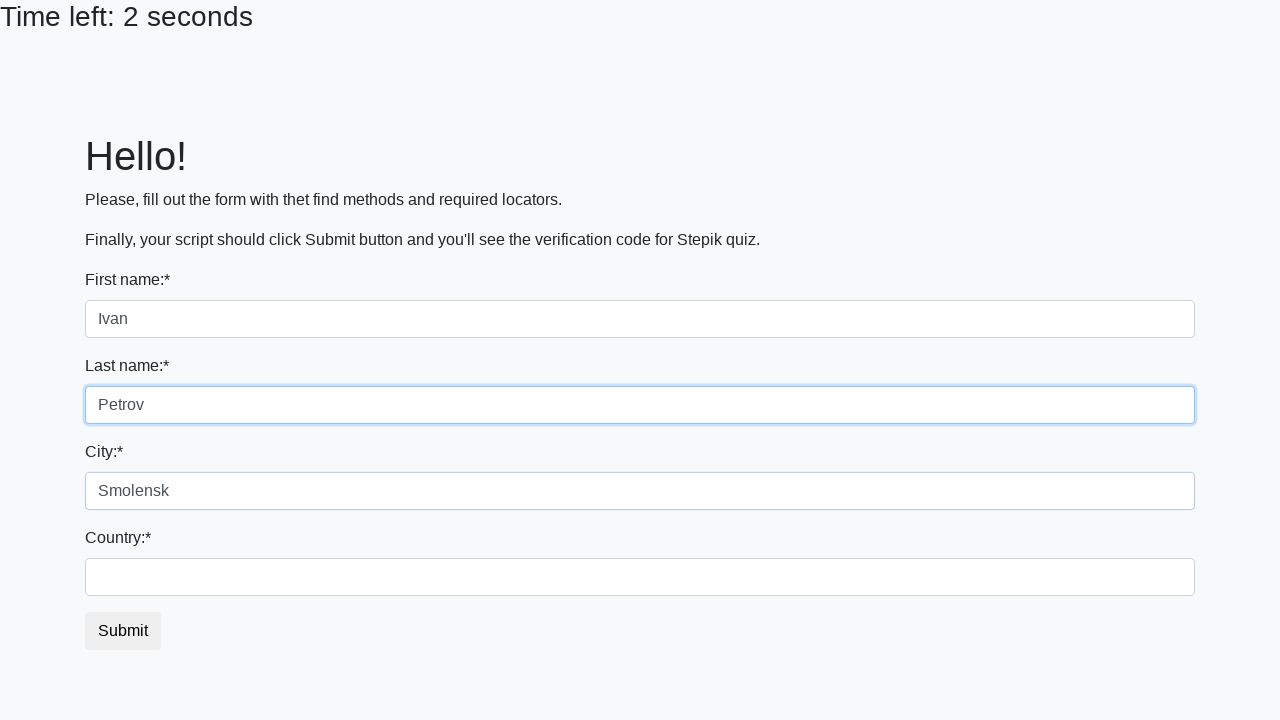

Filled country field with 'Russia' on #country
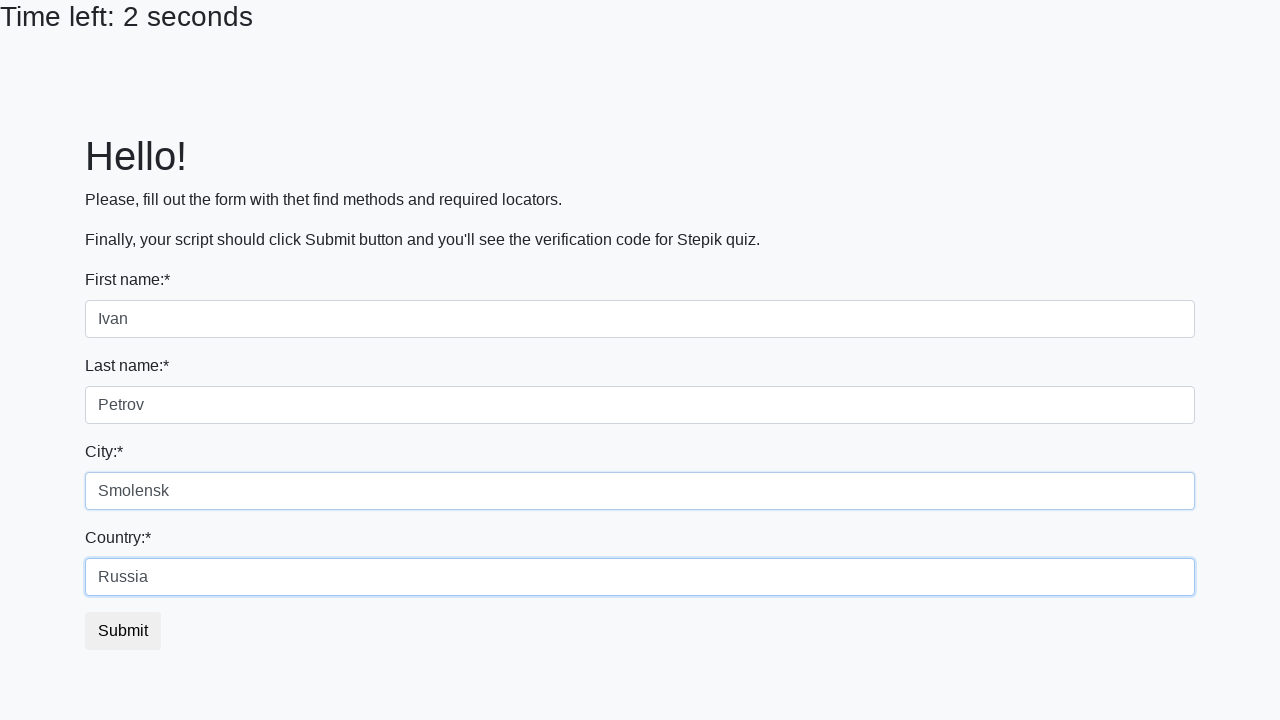

Clicked submit button to complete form submission at (123, 631) on button.btn
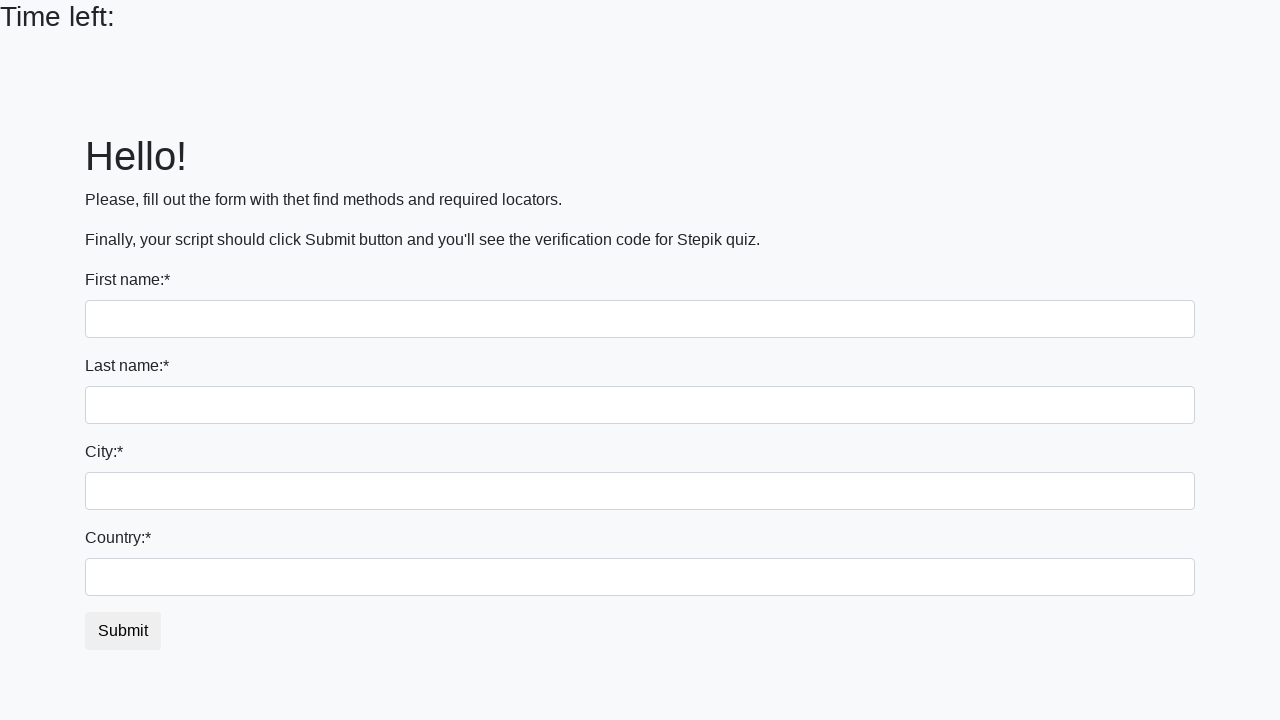

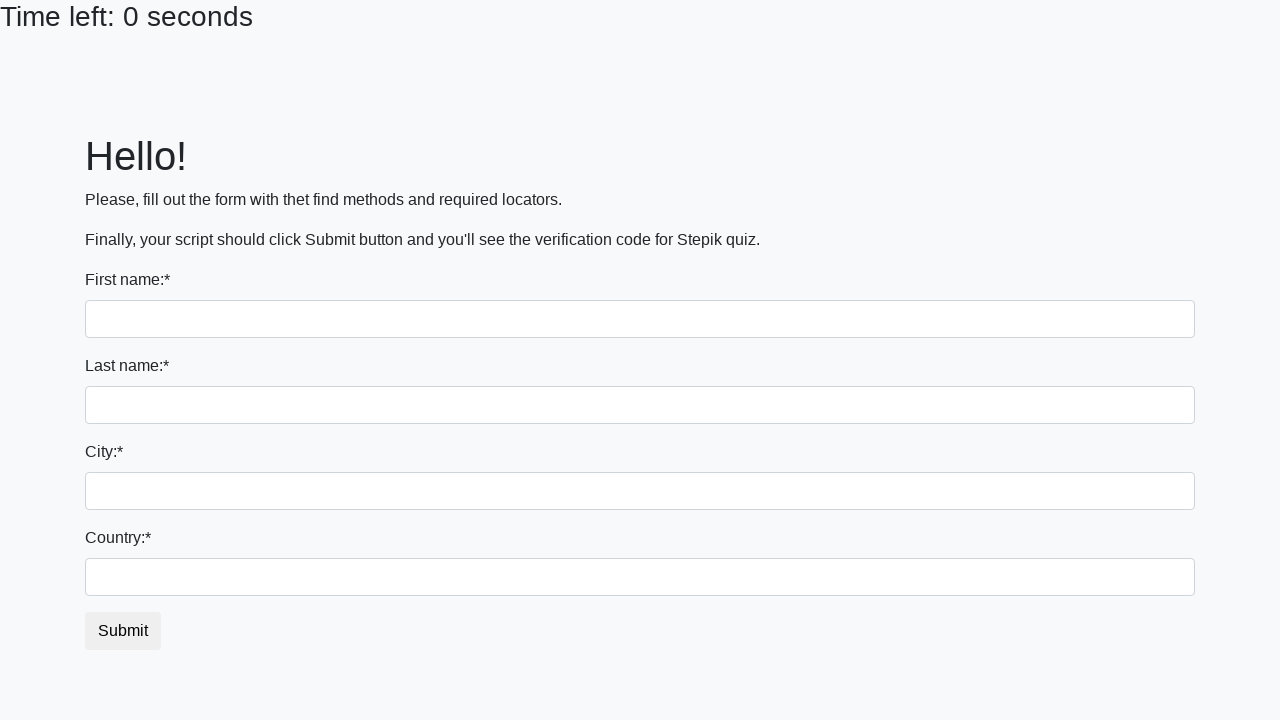